Tests login form validation by entering a valid username with an empty password and verifying that an appropriate error message is displayed

Starting URL: http://practice.automationtesting.in

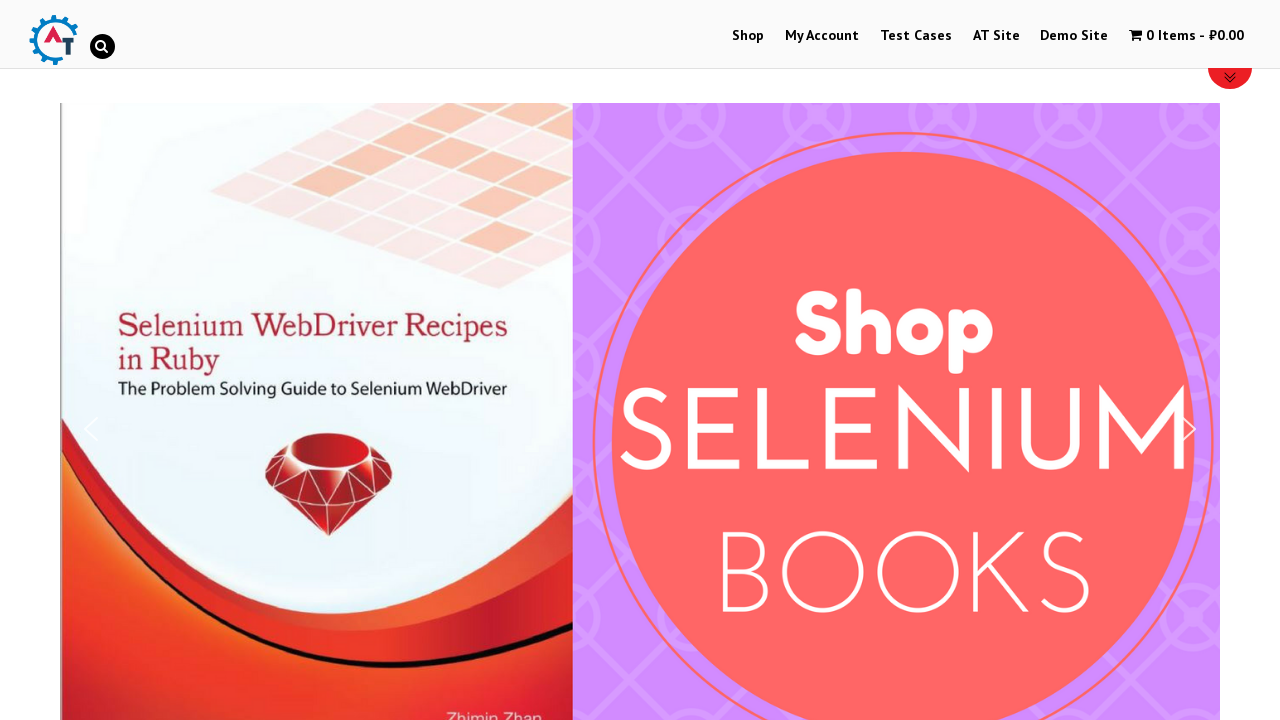

Clicked on My Account menu at (822, 36) on #menu-item-50
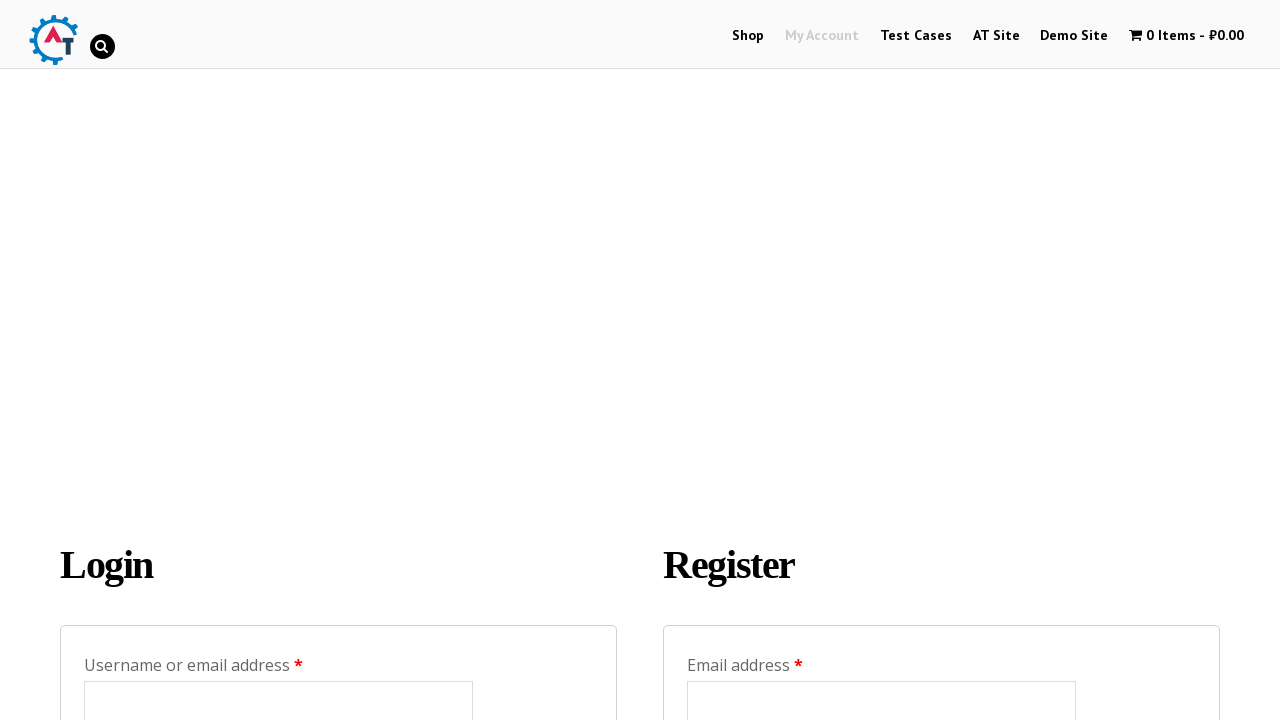

Login form loaded with username field visible
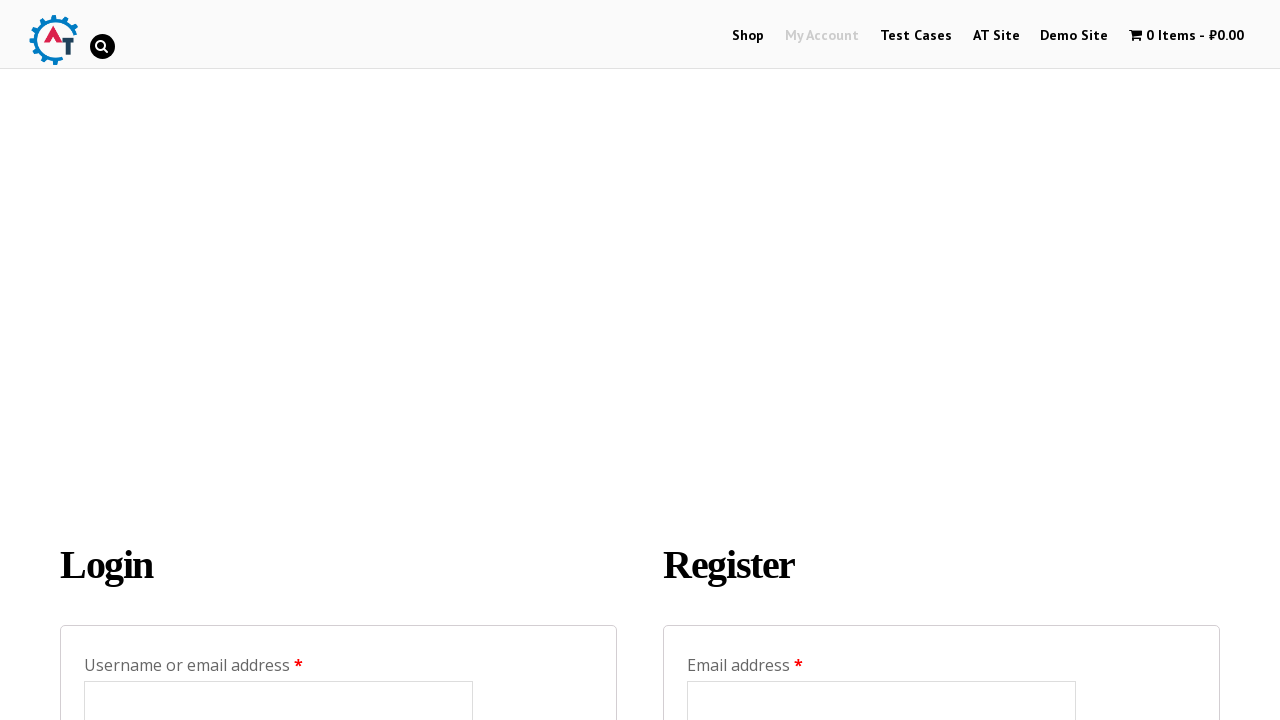

Entered valid username 'testuser847@example.com' in username field on #username
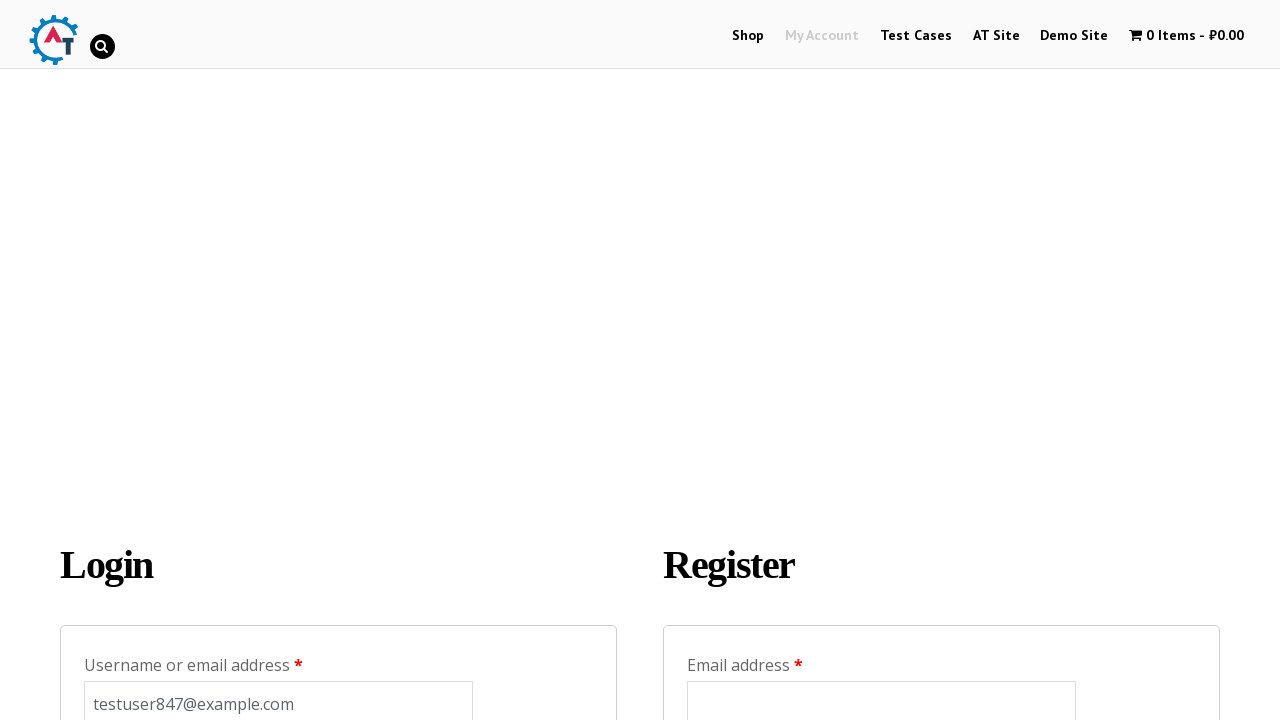

Left password field empty on #password
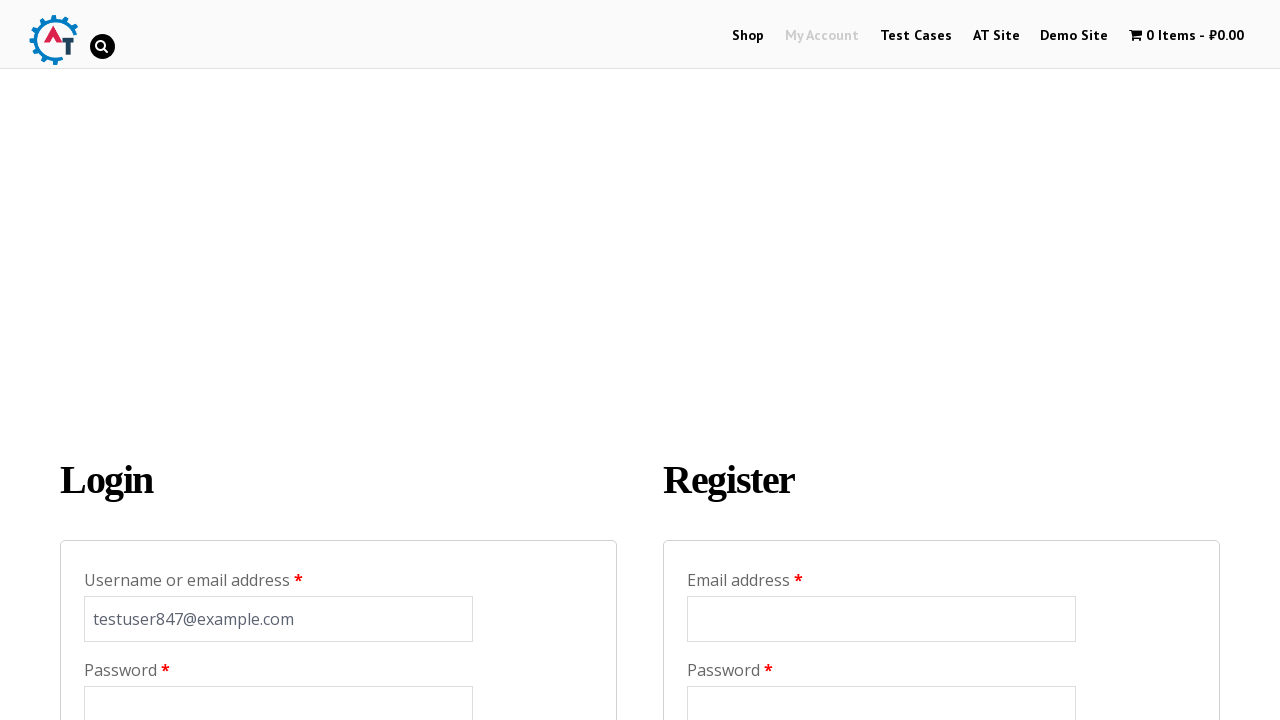

Clicked login button to submit form at (129, 362) on input[name='login']
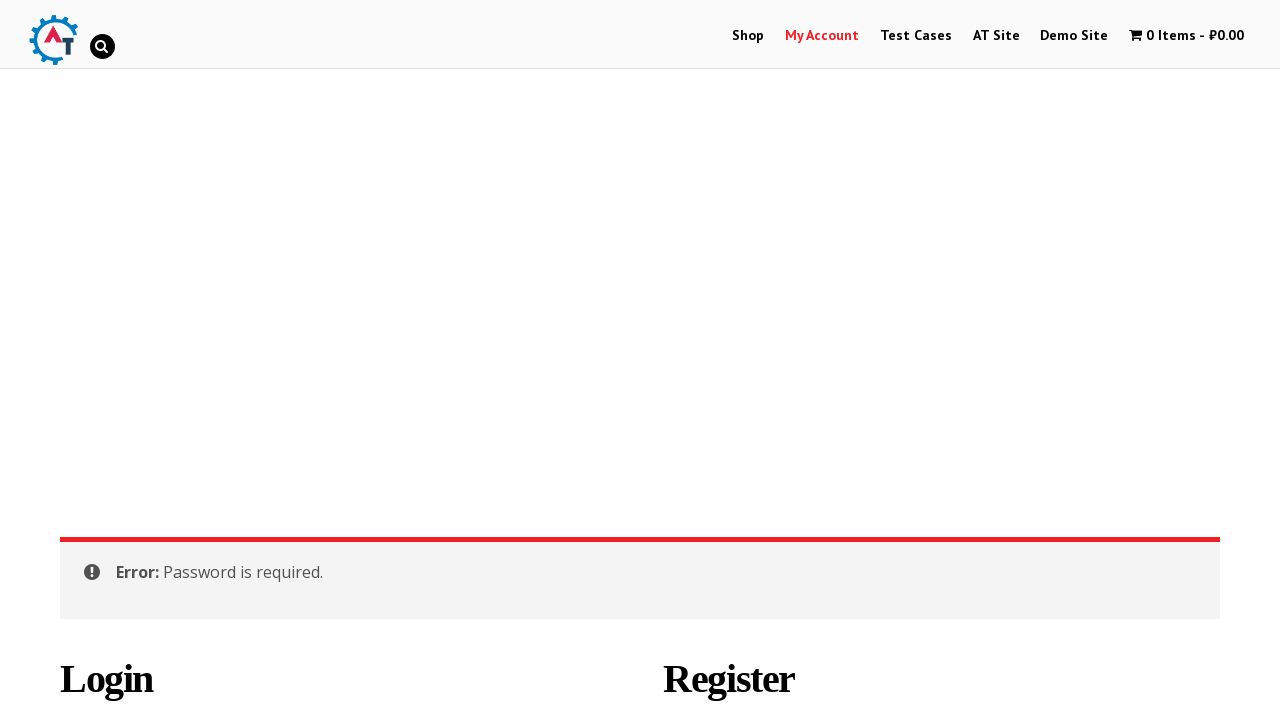

Error message displayed for empty password validation
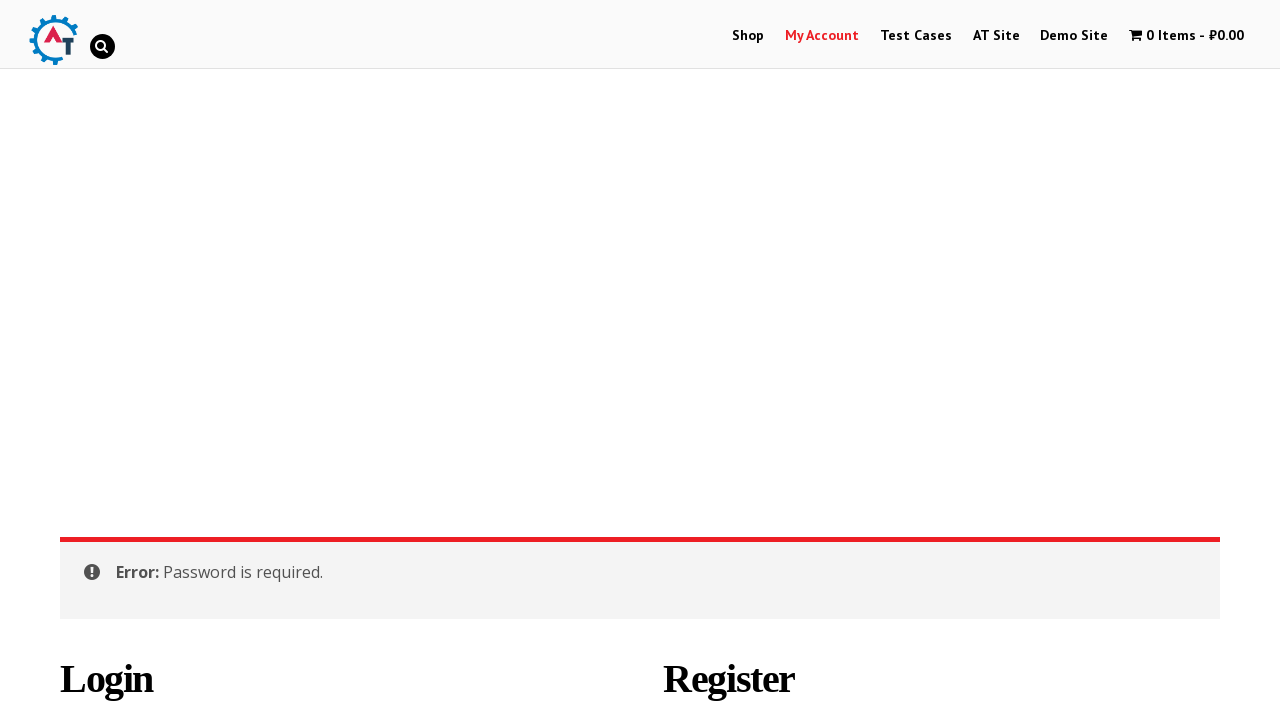

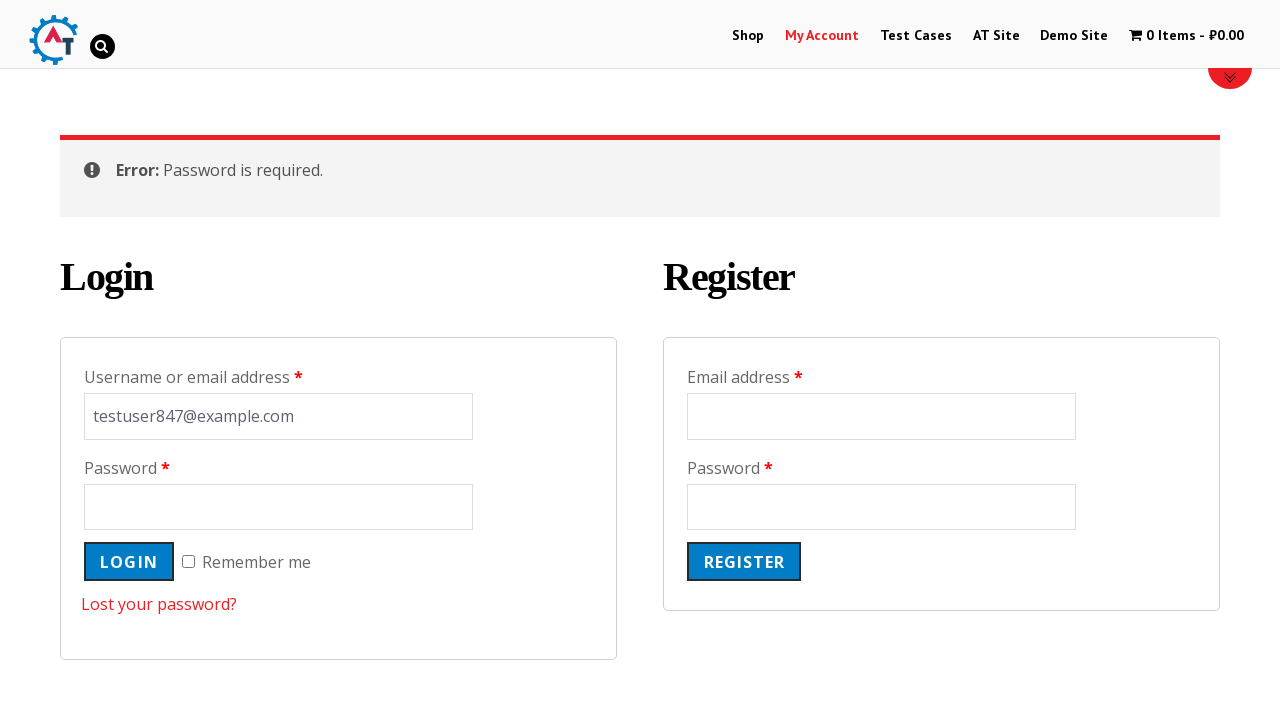